Tests a Selenium tutorial form by filling in name, email, and phone fields, then clicking a submit button and verifying the redirect URL.

Starting URL: http://qxf2.com/selenium-tutorial-main

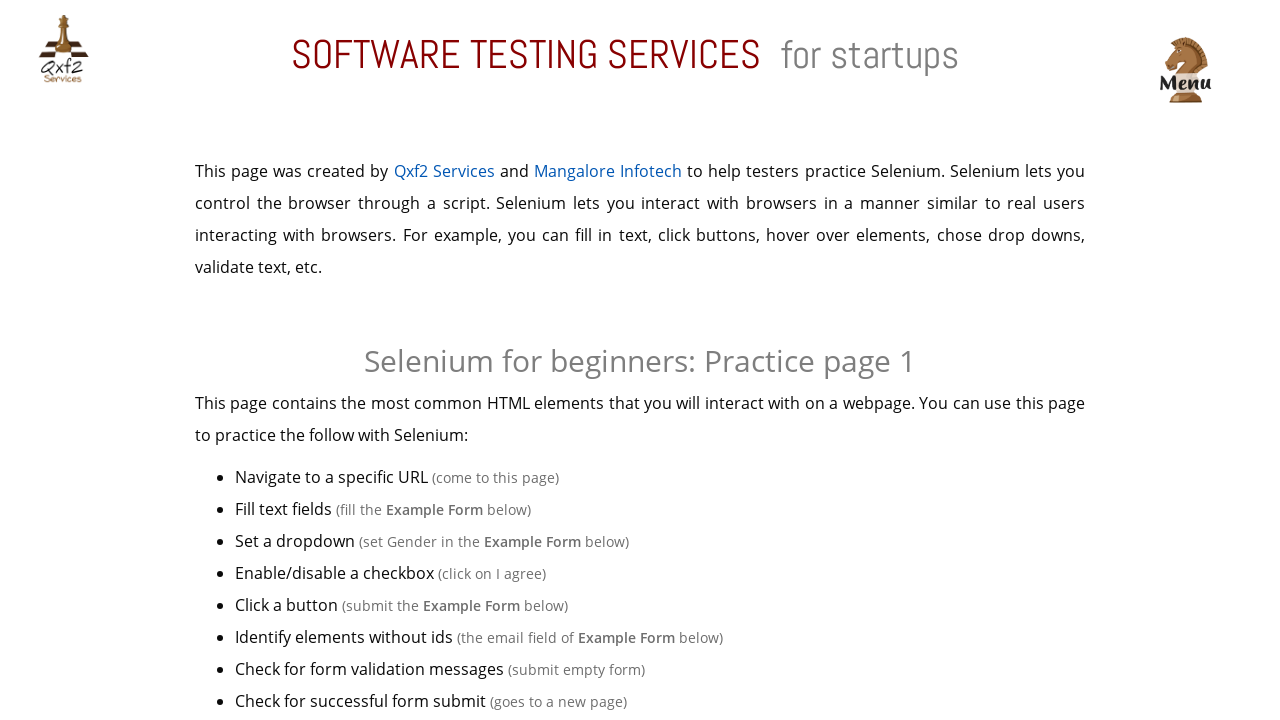

Filled name field with 'Avinash' on input#name
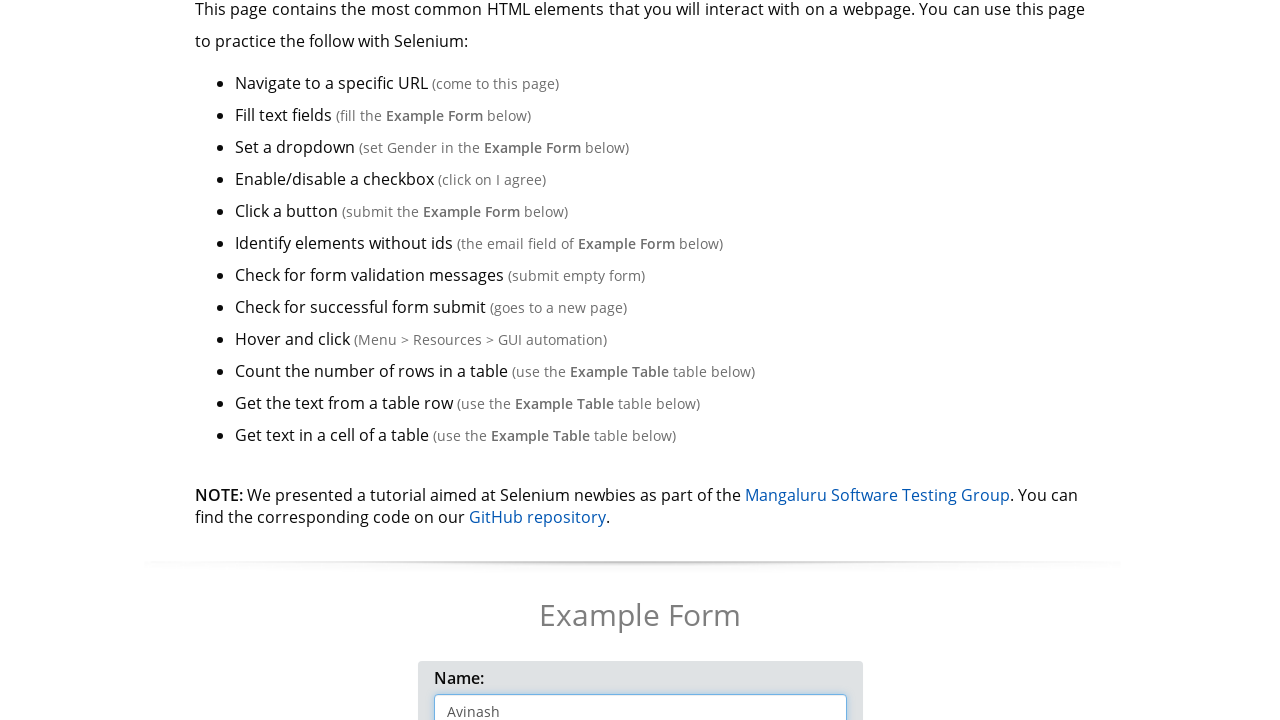

Filled email field with 'avinash@qxf2.com' on input[name='email']
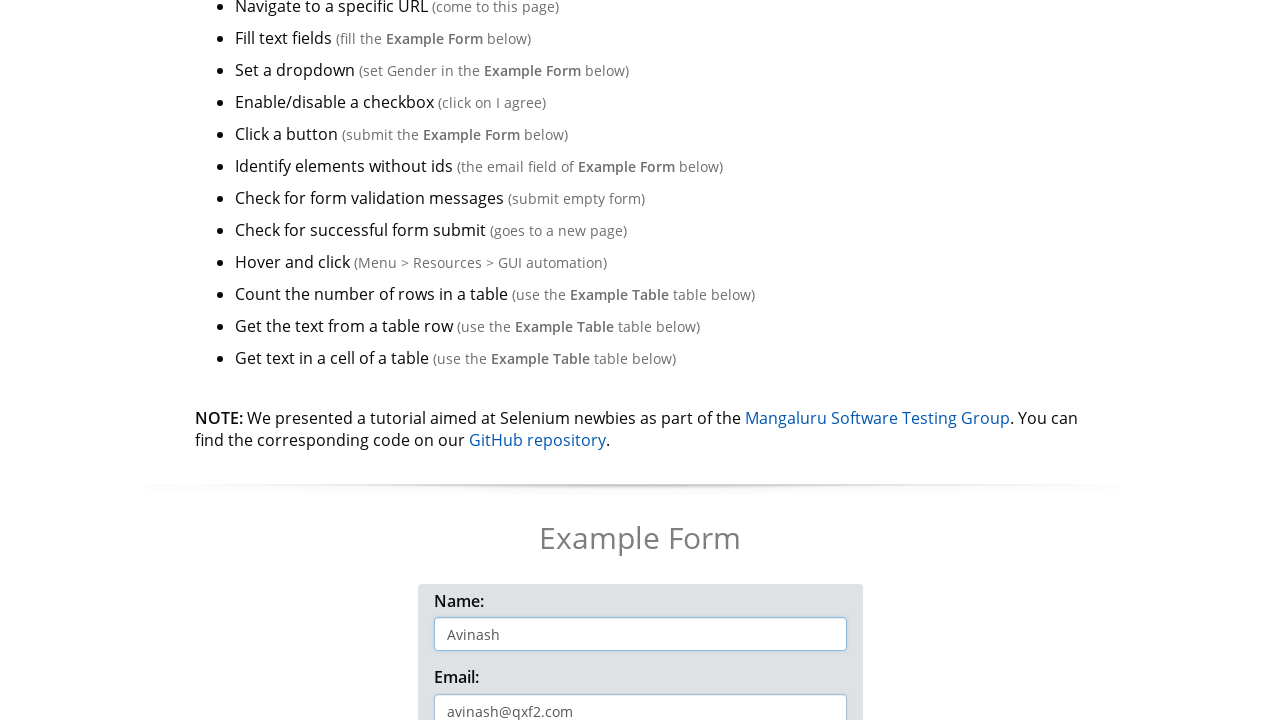

Filled phone field with '9999999999' on input#phone
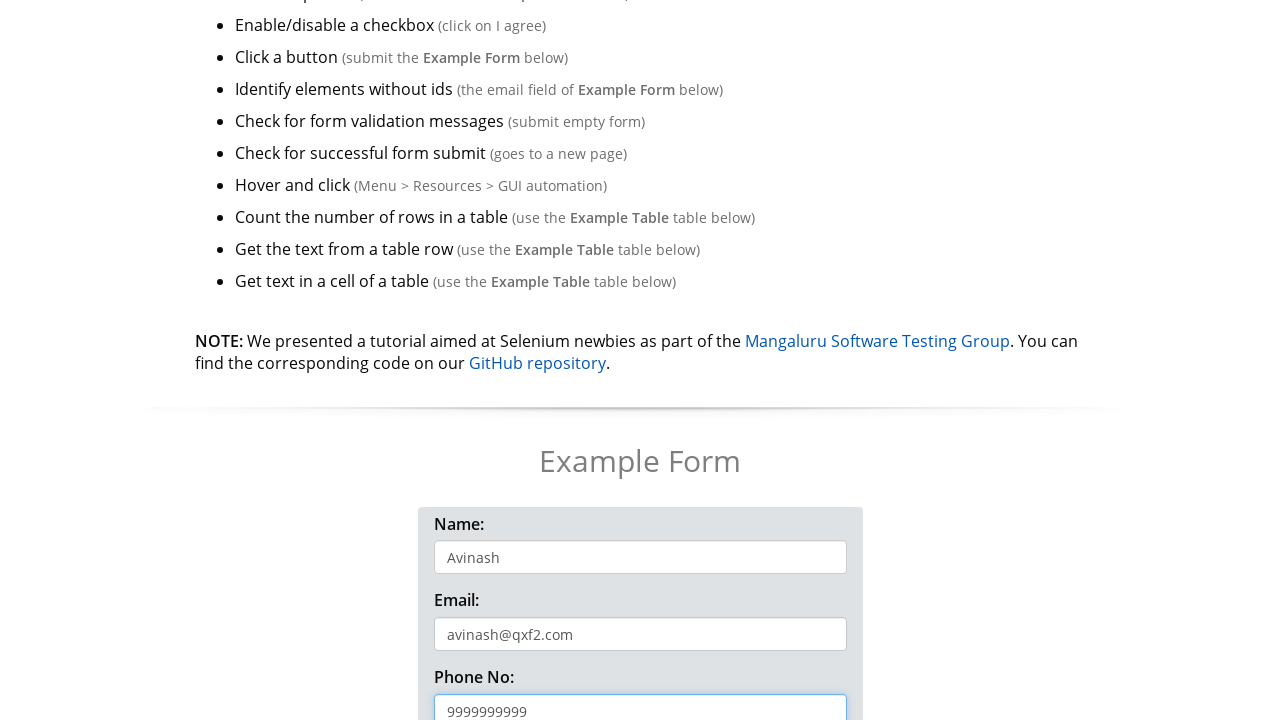

Clicked the 'Click me!' submit button at (640, 360) on button:has-text('Click me!')
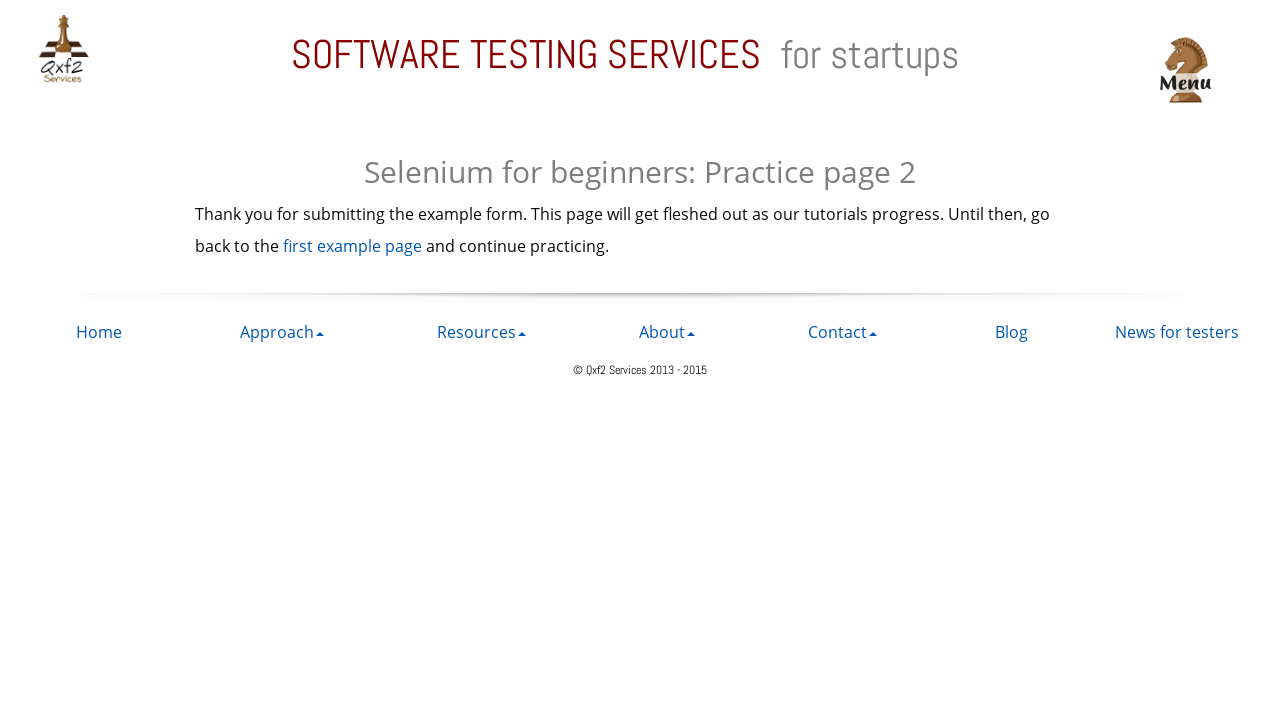

Verified redirect to https://qxf2.com/selenium-tutorial-redirect
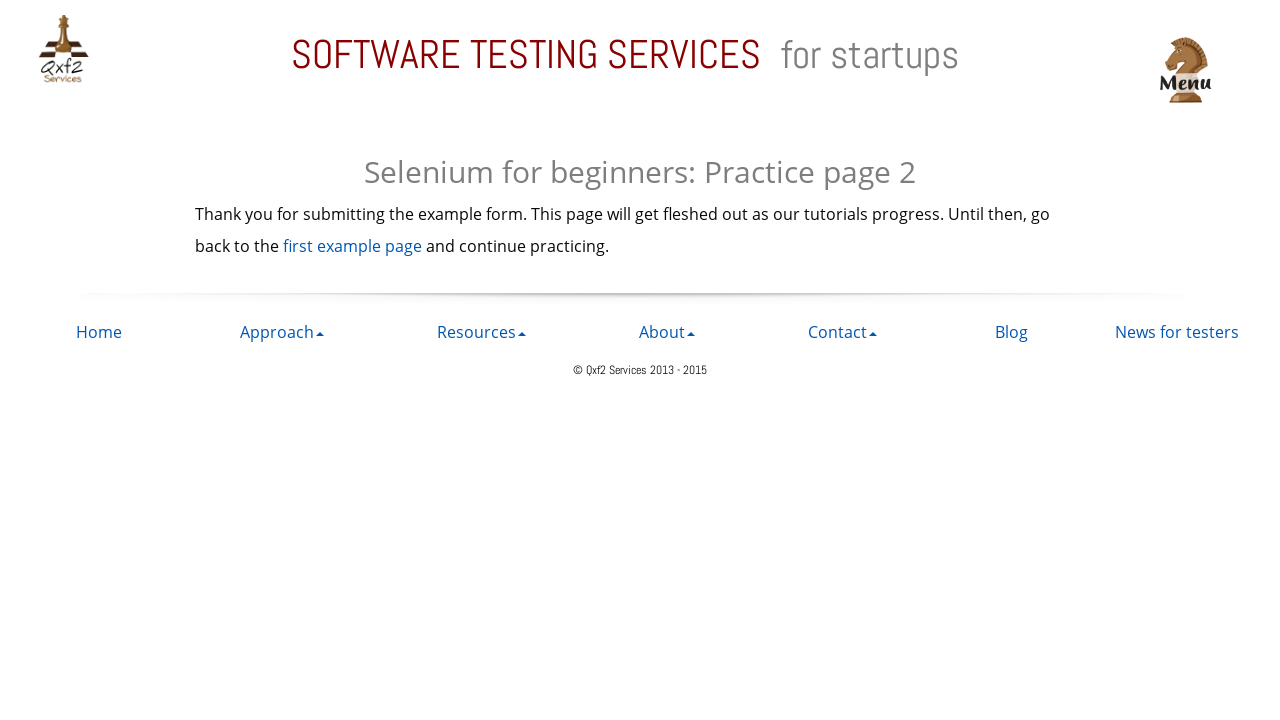

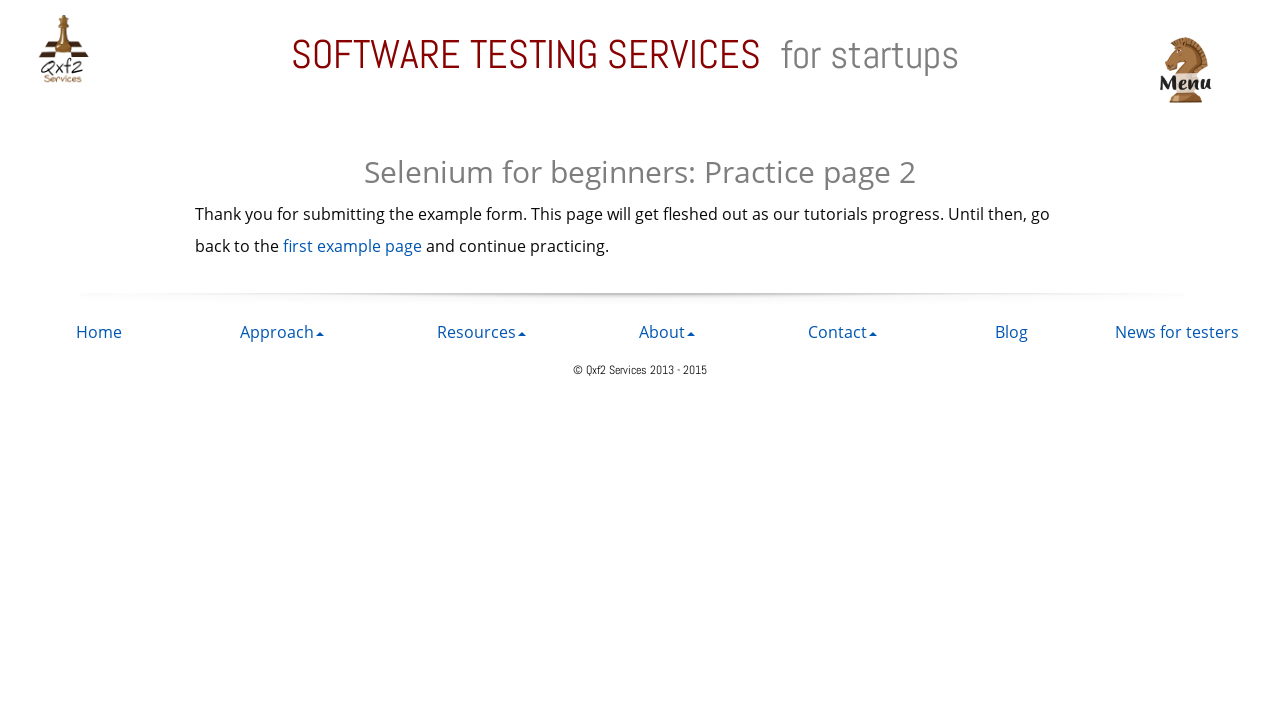